Tests alert handling by clicking a button that triggers a delayed alert and then accepting it

Starting URL: https://demoqa.com/alerts

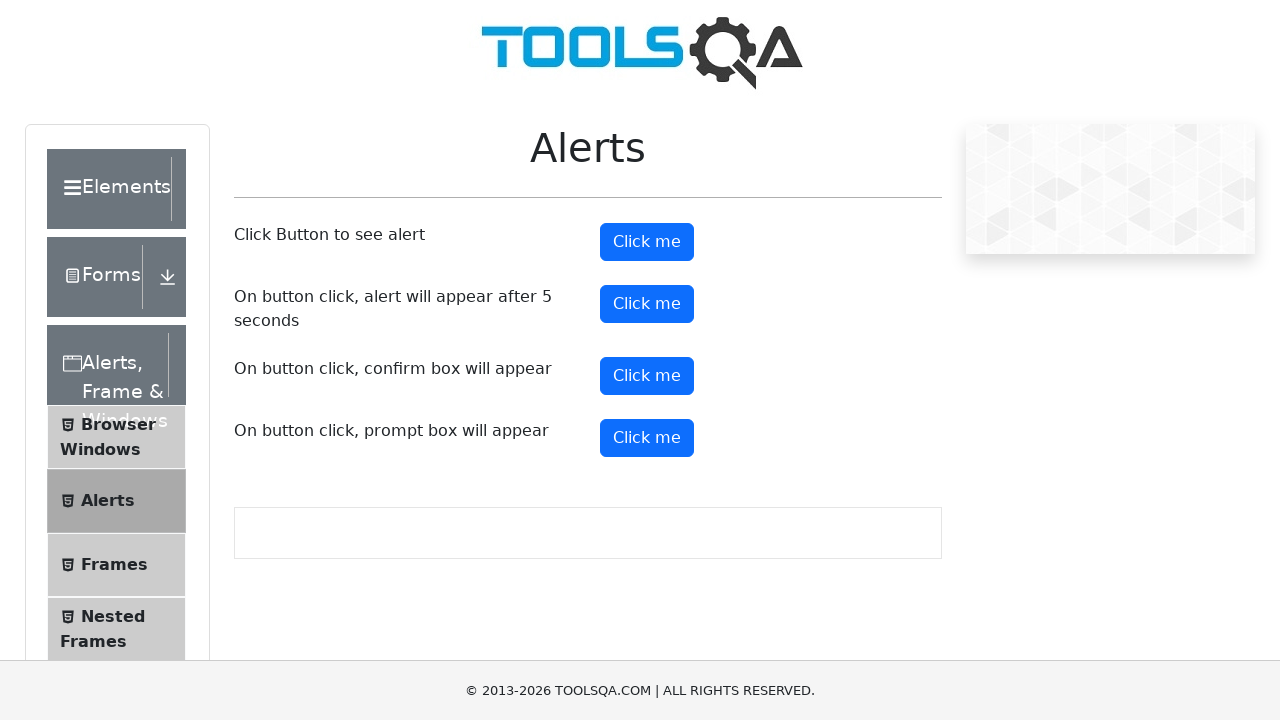

Clicked button to trigger delayed alert at (647, 304) on #timerAlertButton
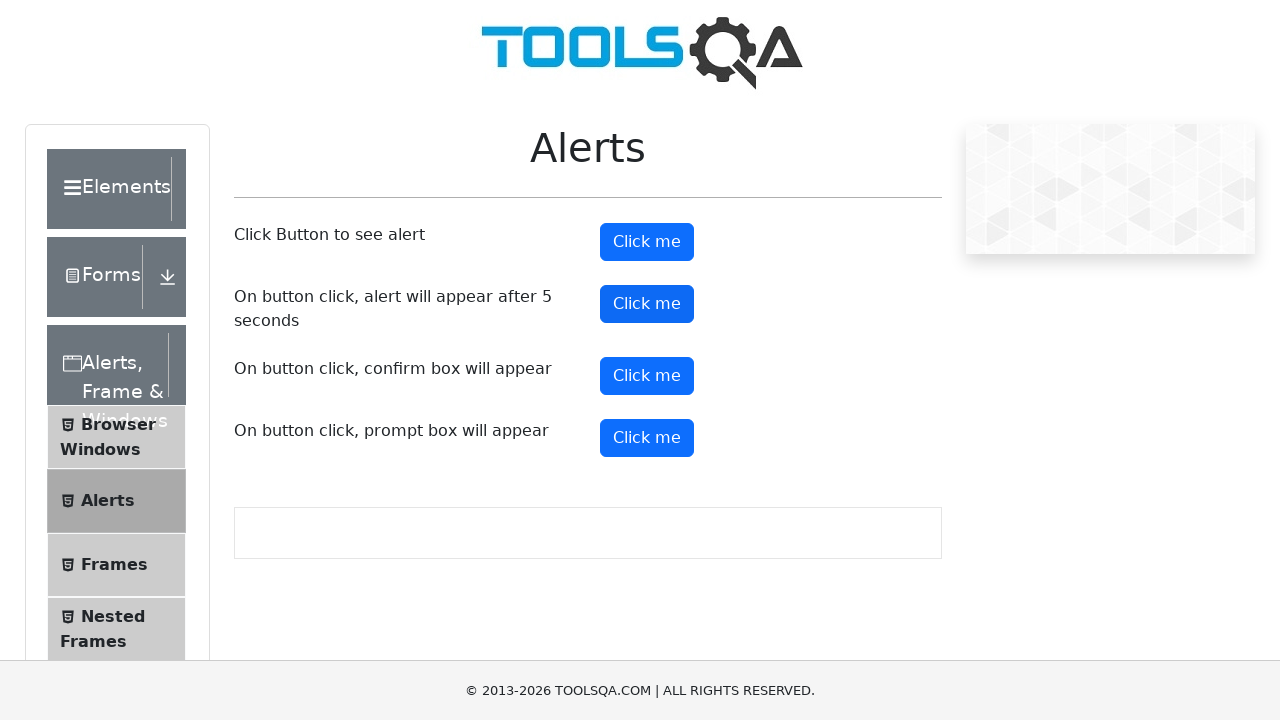

Waited 5 seconds for alert to appear
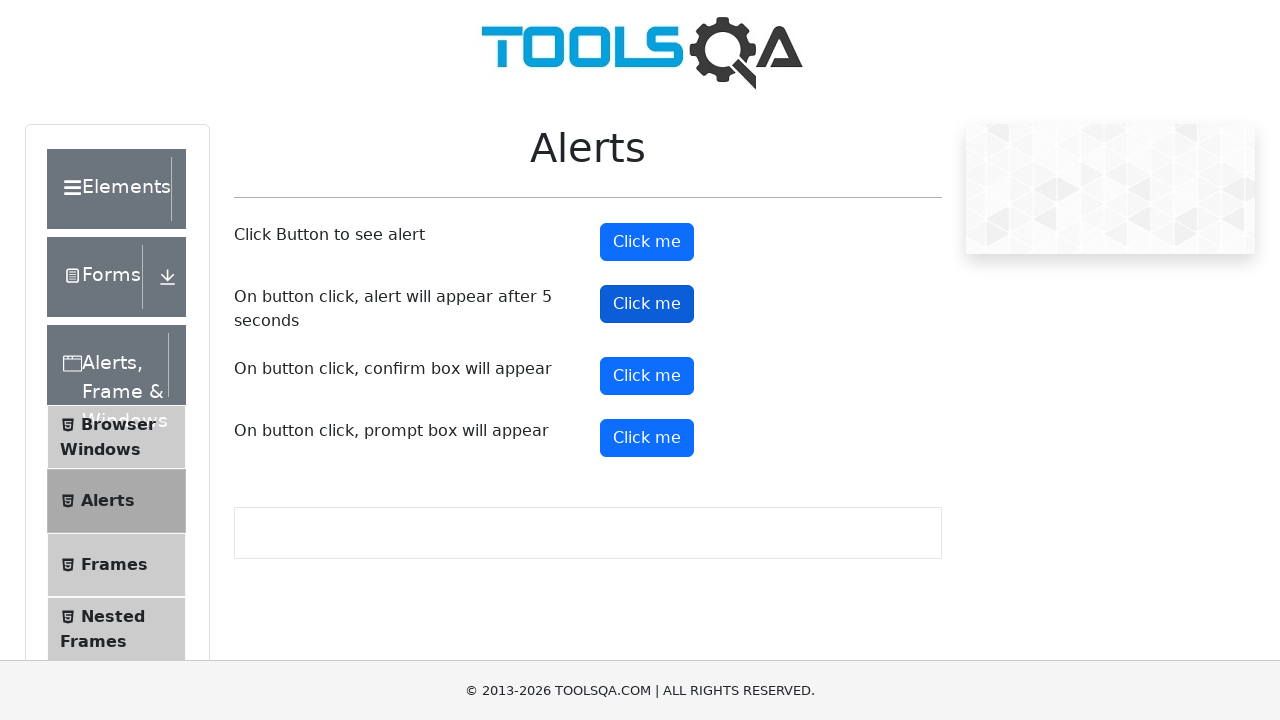

Registered dialog handler to accept alert
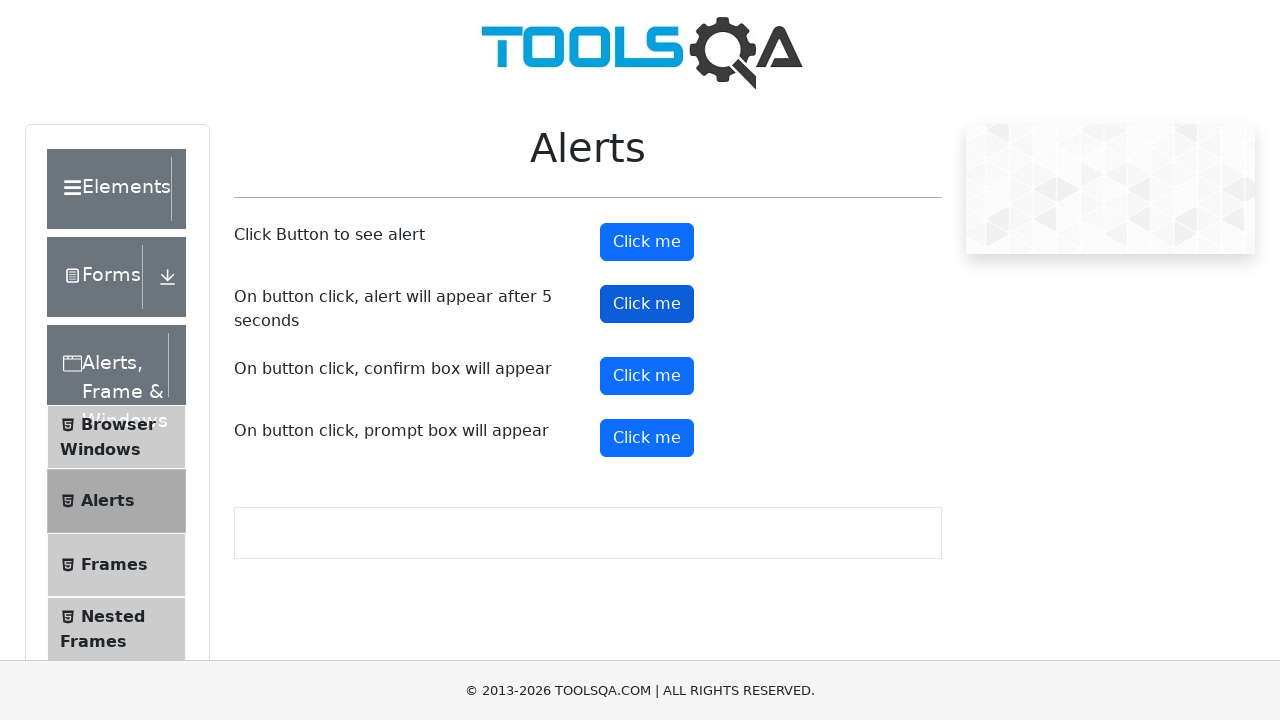

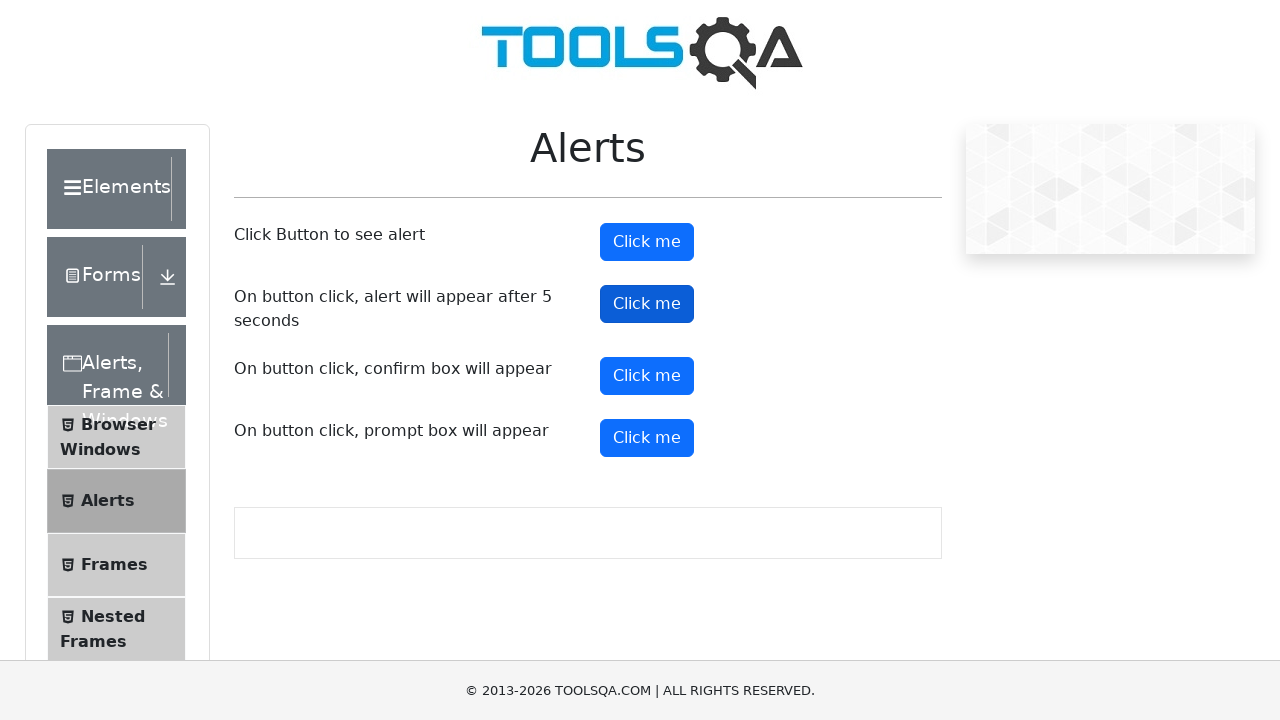